Tests AJAX functionality by clicking a button and waiting for an asynchronous response to appear as a green success message element.

Starting URL: http://uitestingplayground.com/ajax

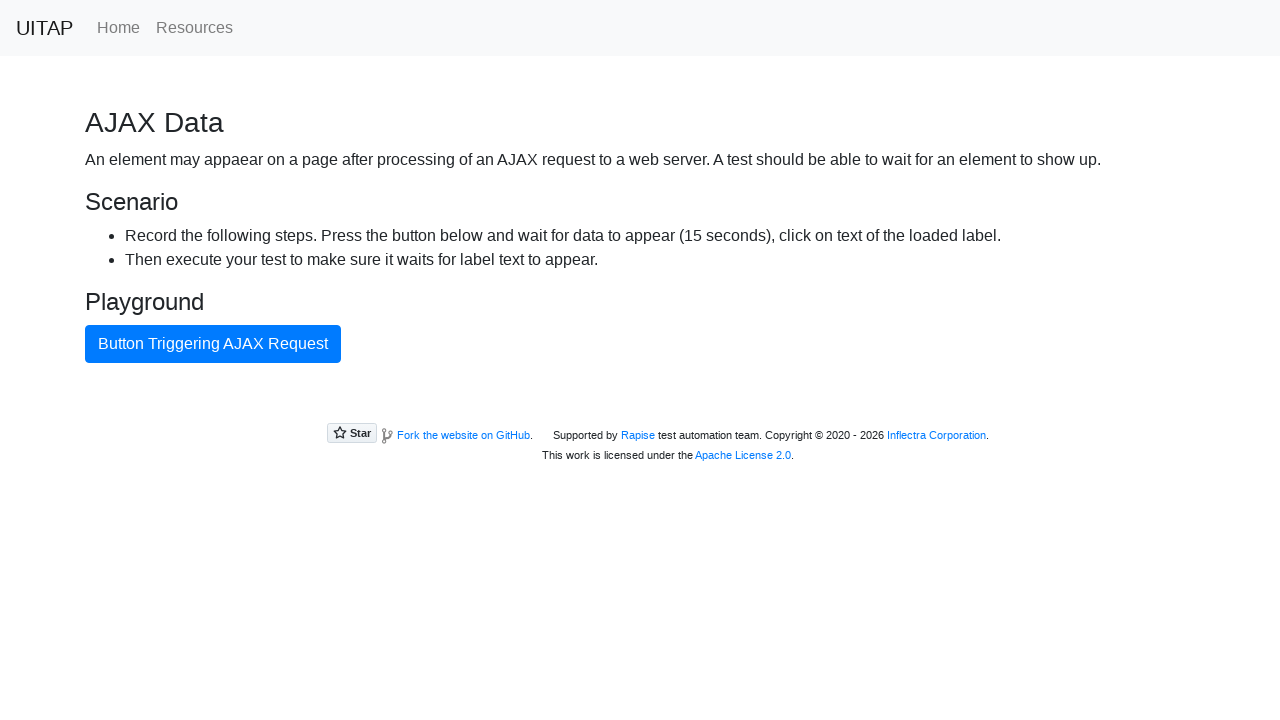

AJAX button became visible
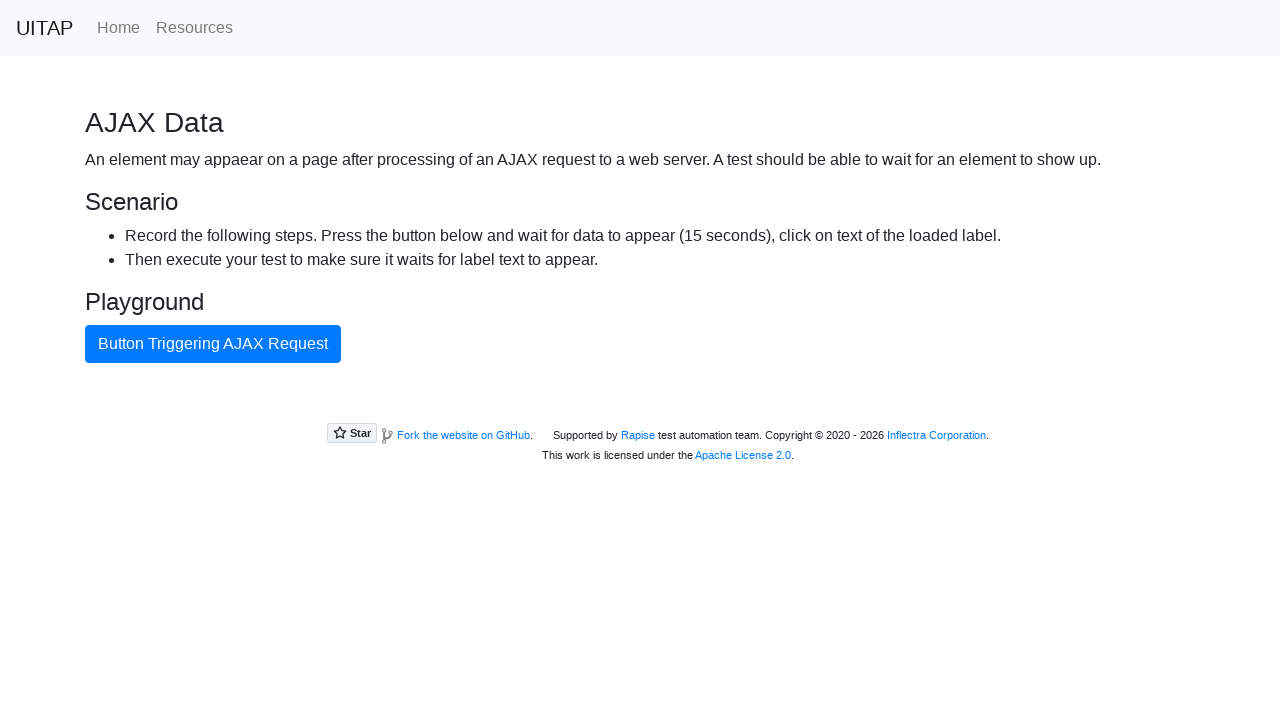

Clicked the AJAX button to trigger asynchronous request at (213, 344) on #ajaxButton
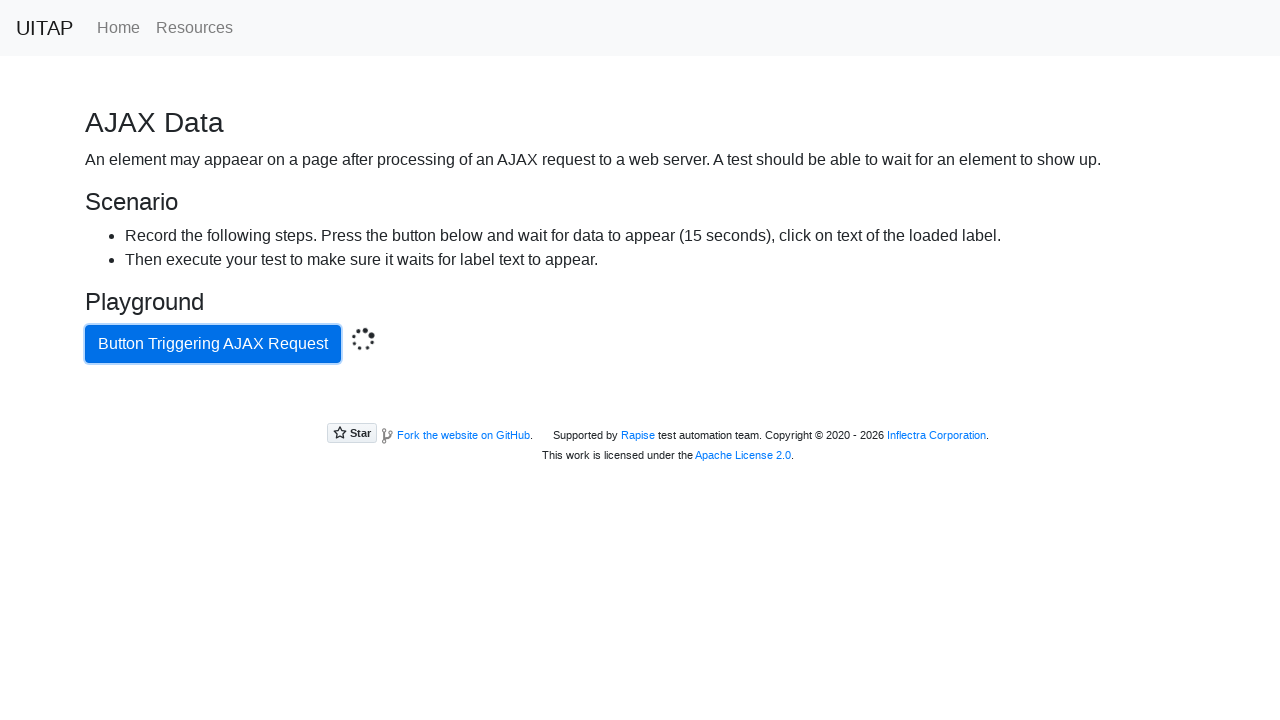

Green success message element appeared after AJAX request completed
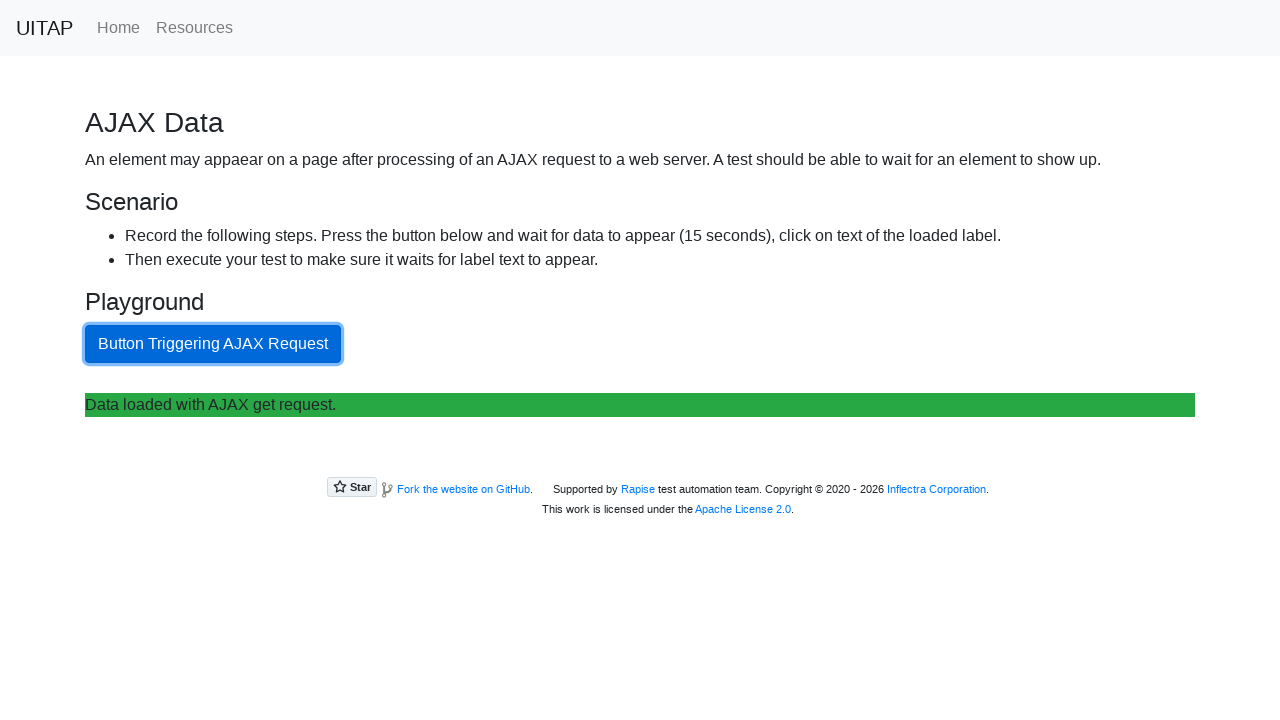

Located the green success element
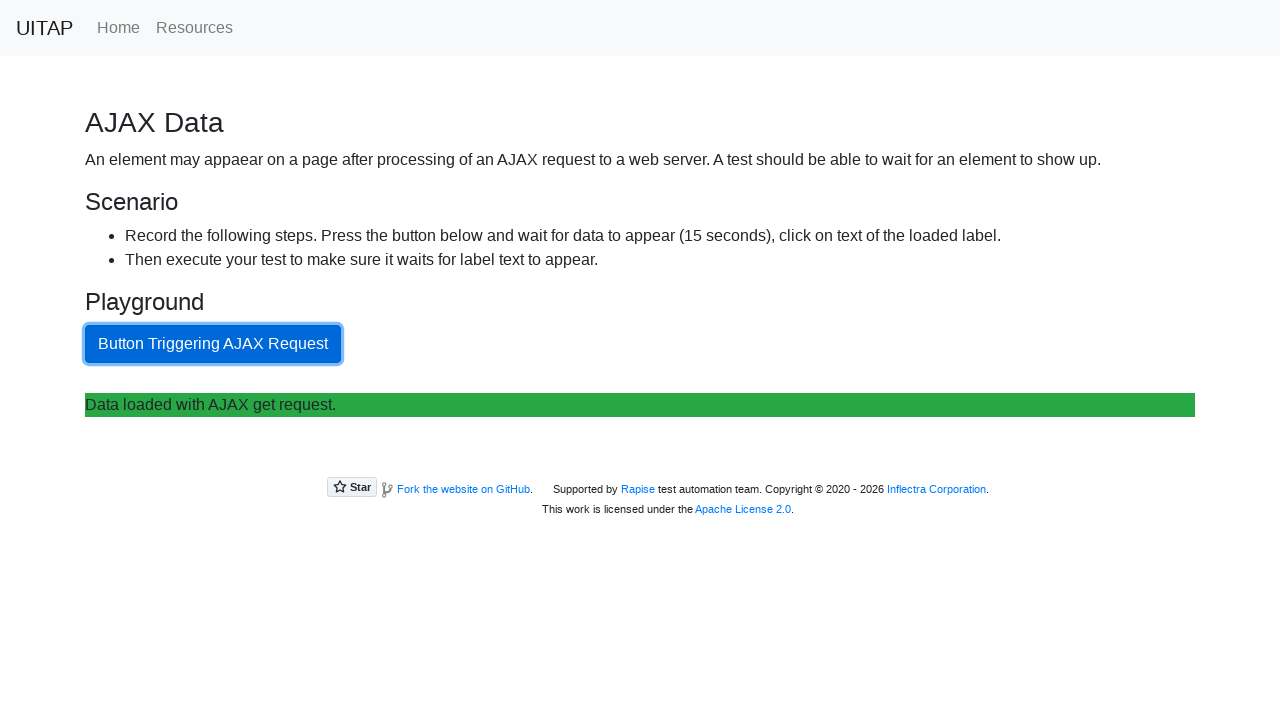

Verified green success element is visible
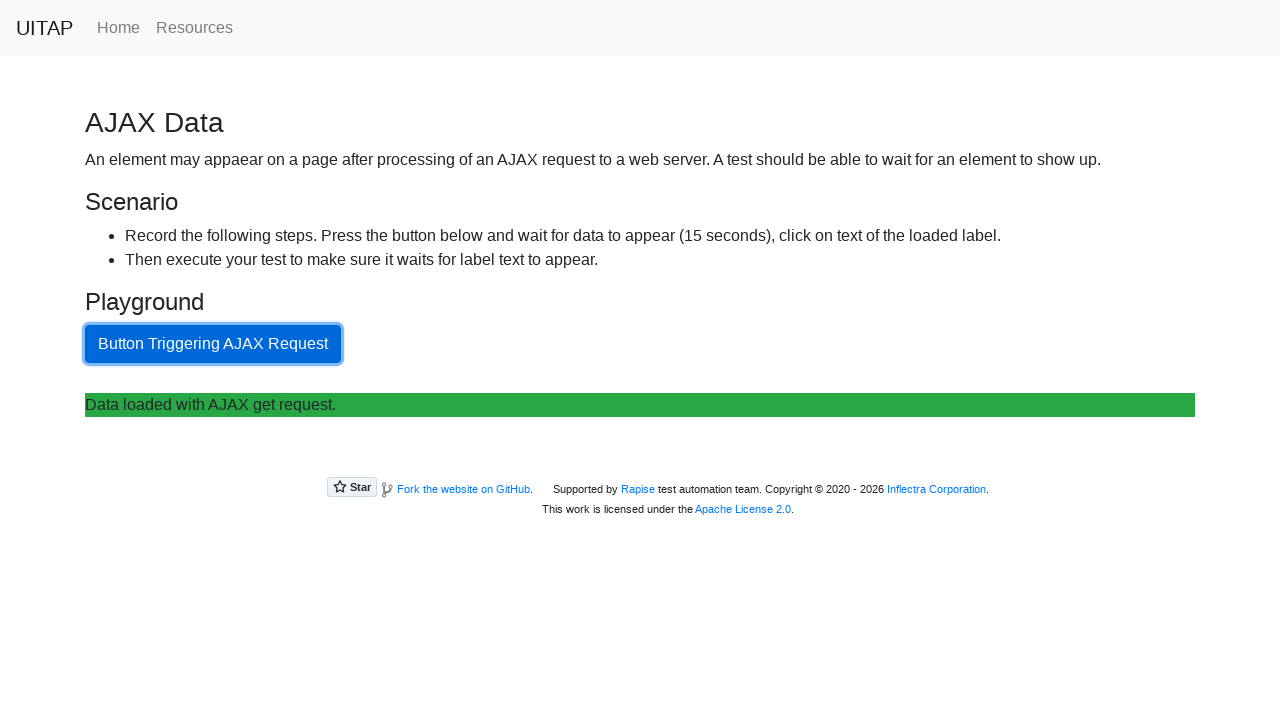

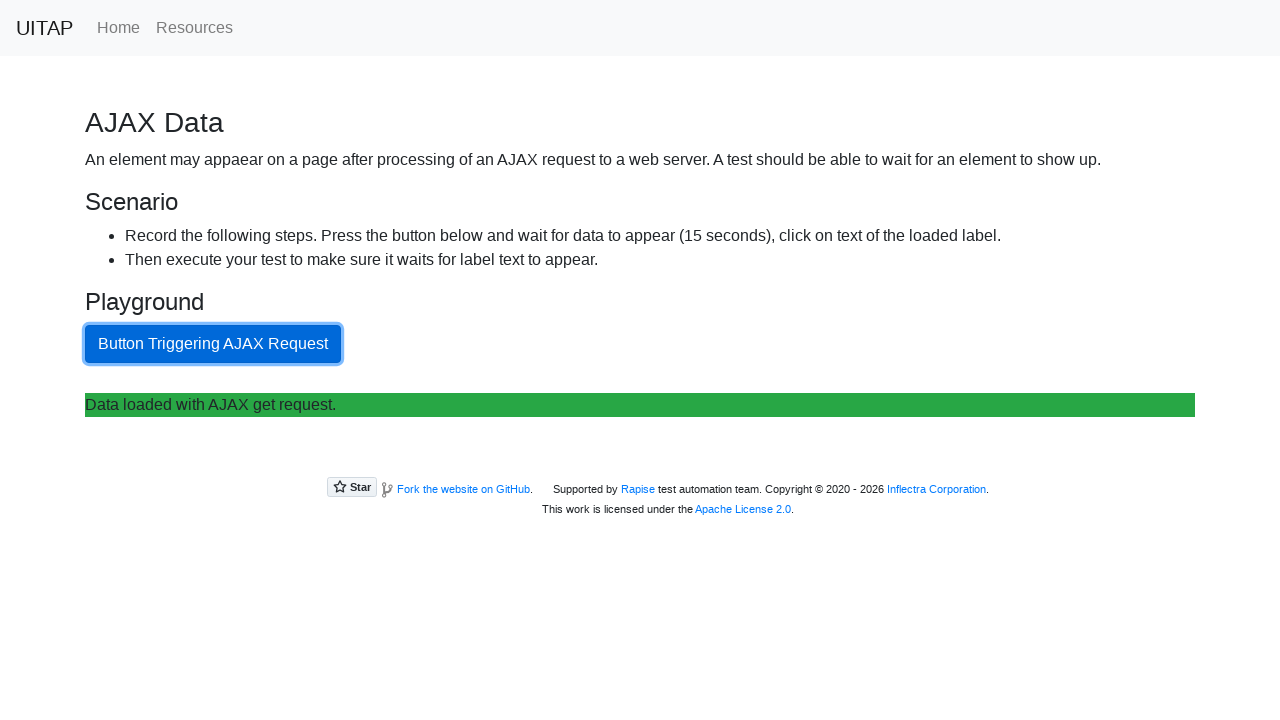